Tests that attempting to find a non-existing element throws an appropriate error

Starting URL: https://duckduckgo.com/

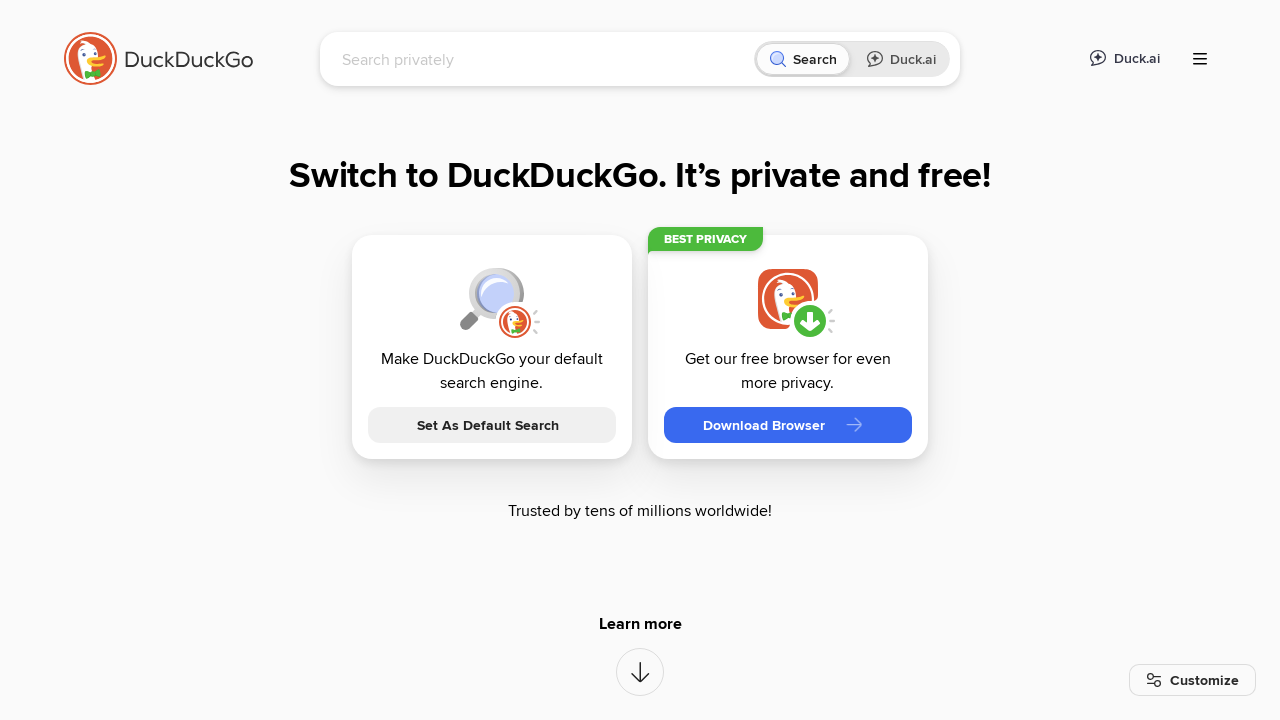

Element not found as expected - timeout occurred or exception thrown
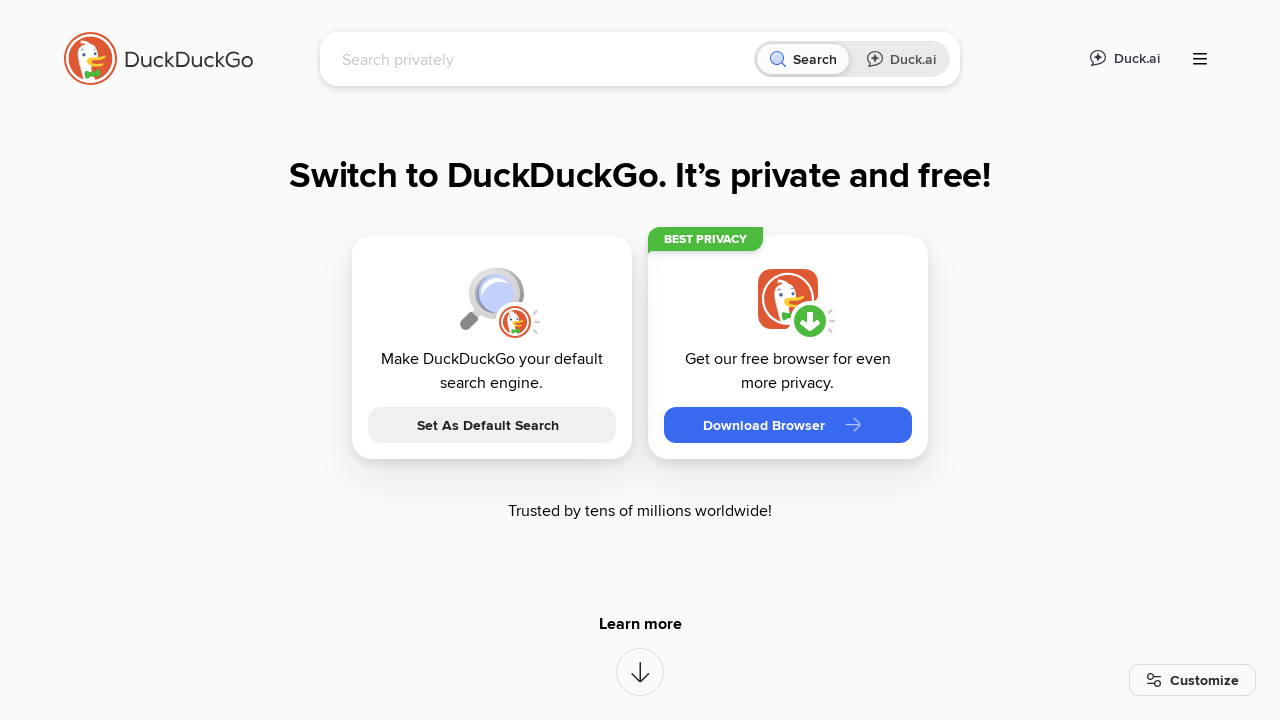

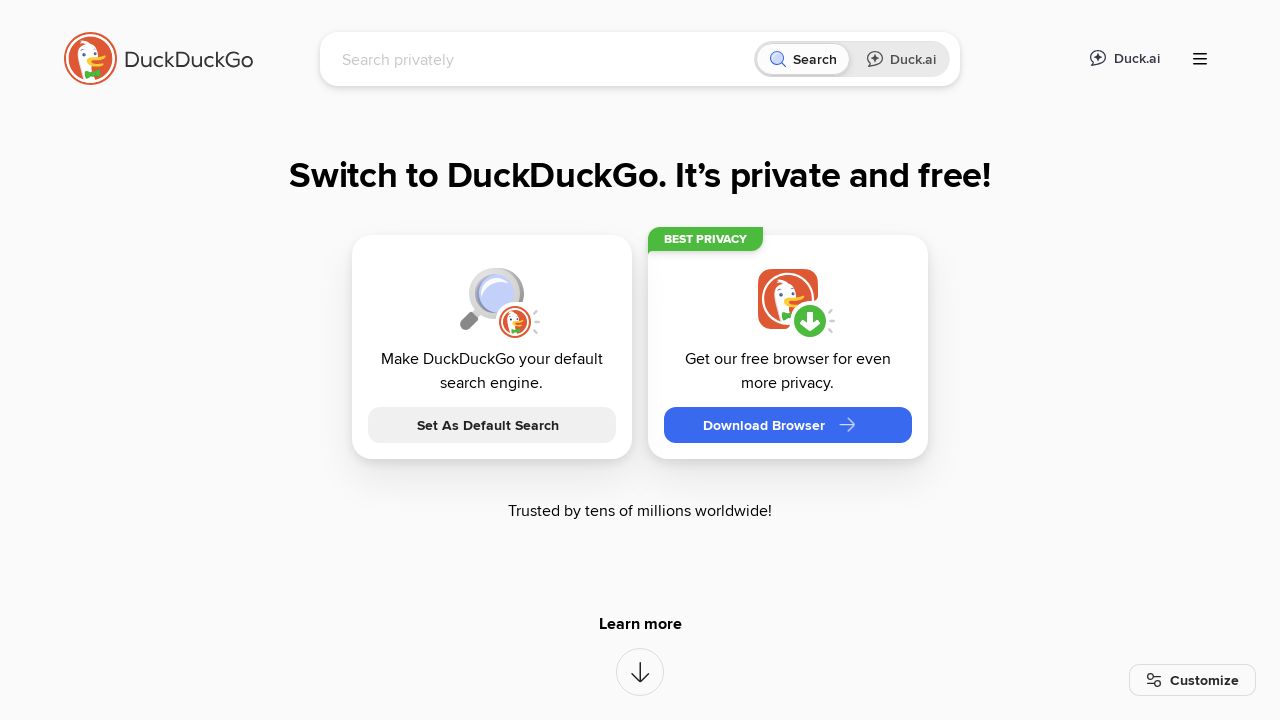